Tests the Add/Remove Elements functionality by clicking the "Add Element" button twice to create two delete buttons, then clicking one delete button, and verifying that at least one delete button remains visible.

Starting URL: http://the-internet.herokuapp.com/add_remove_elements/

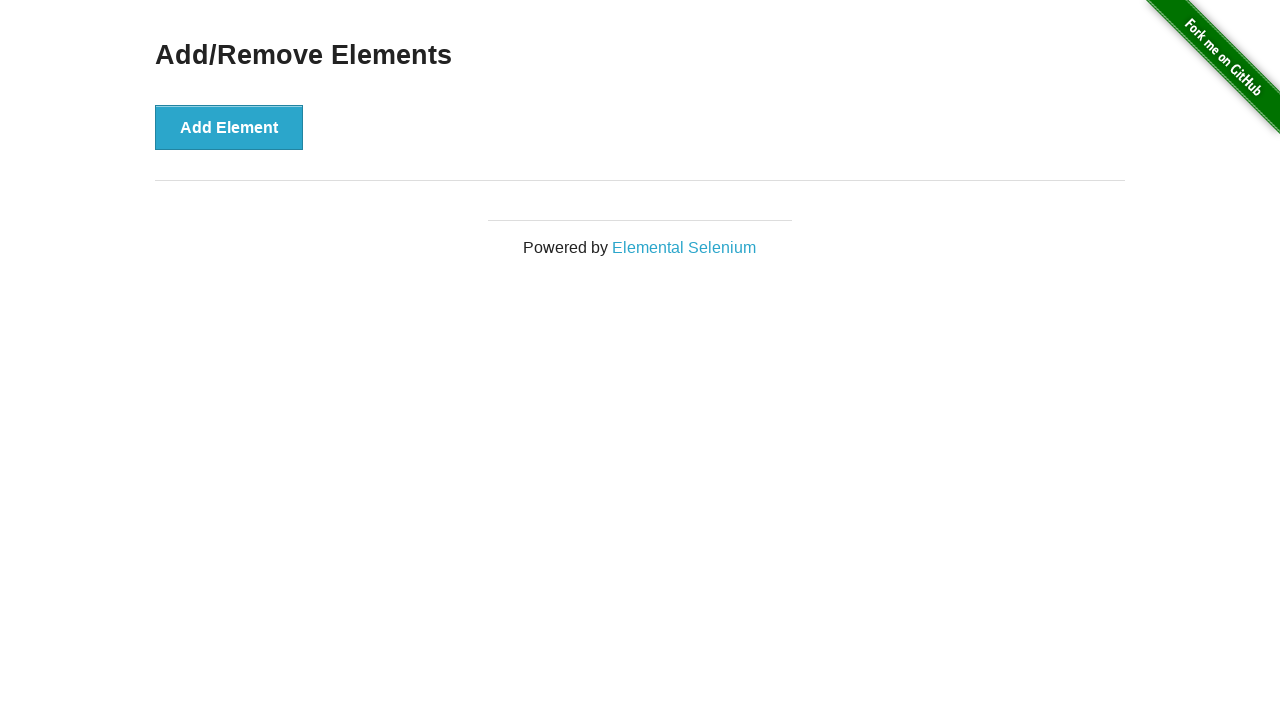

Clicked 'Add Element' button first time to create first delete button at (229, 127) on xpath=//*[@id='content']/div/button
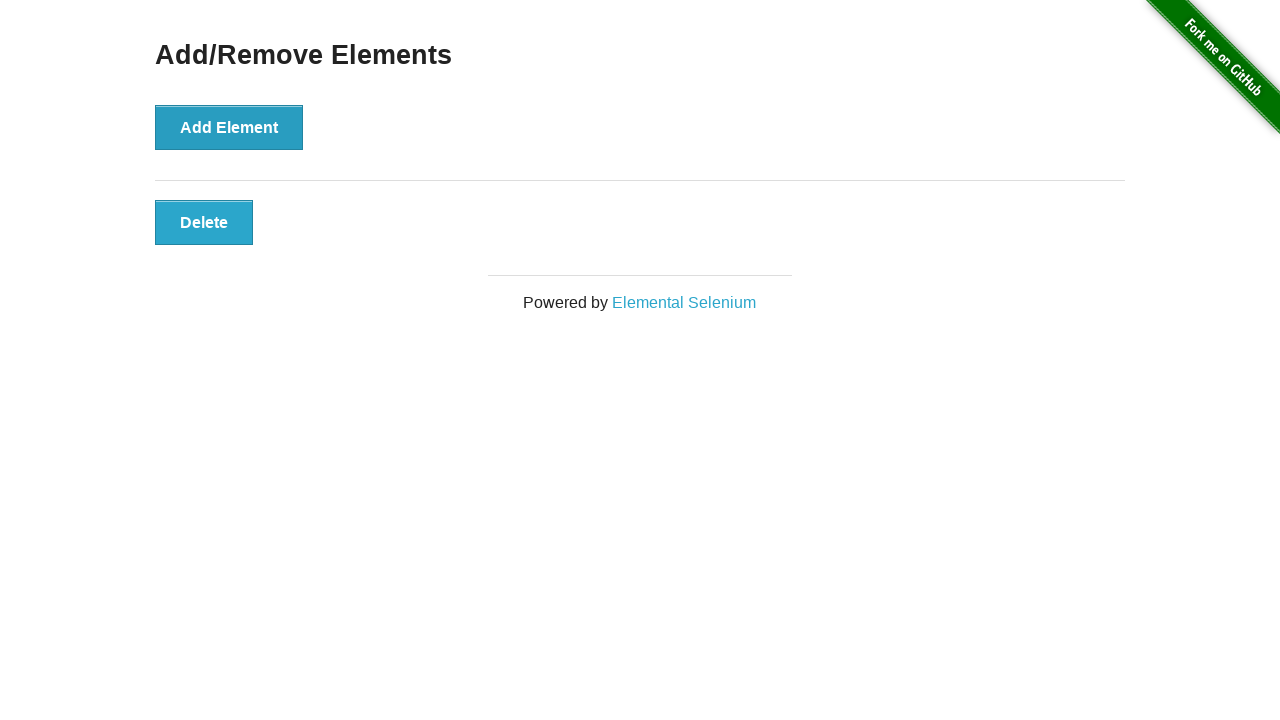

Clicked 'Add Element' button second time to create second delete button at (229, 127) on xpath=//*[@id='content']/div/button
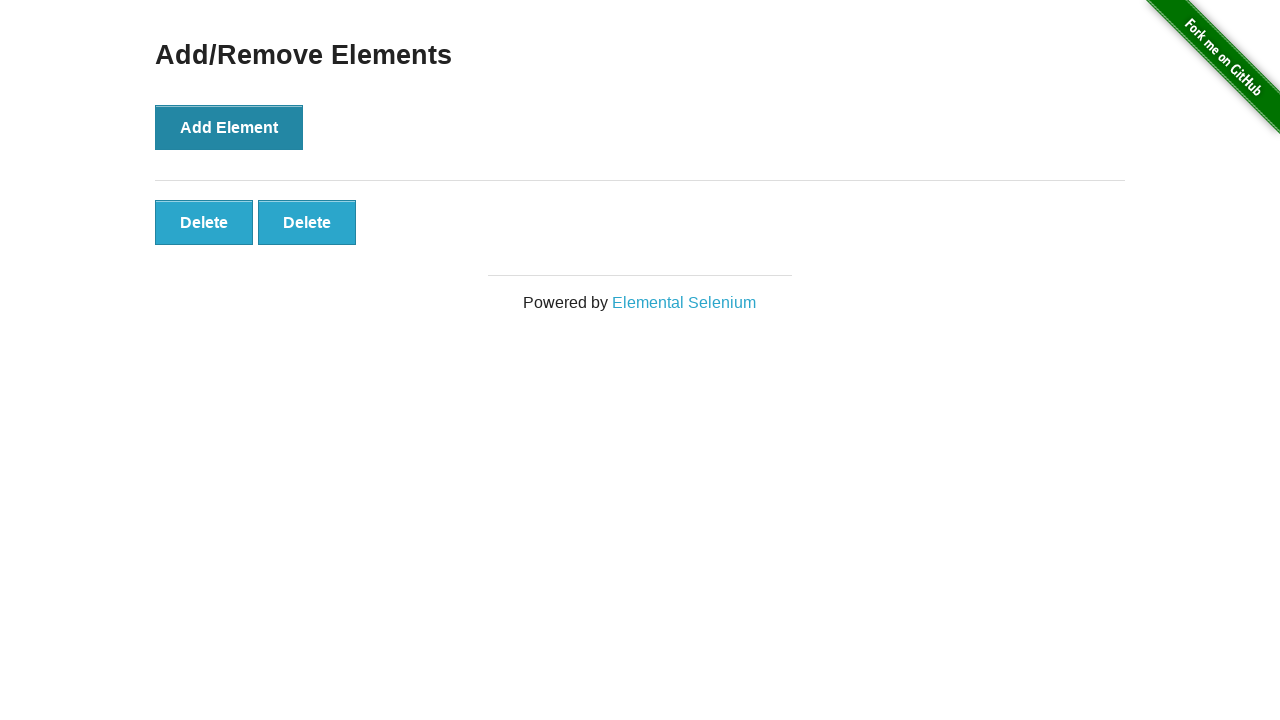

Clicked the second delete button to remove one element at (307, 222) on xpath=//*[@id='elements']/button[2]
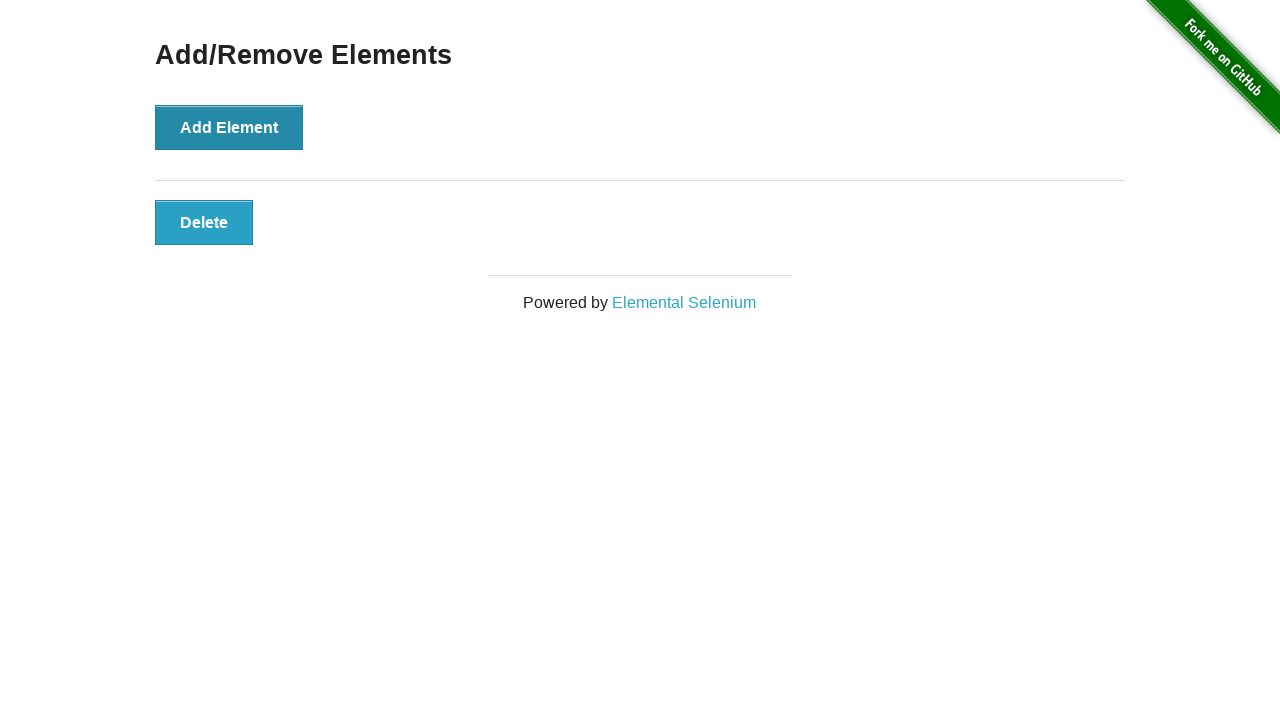

Verified that at least one delete button remains visible after removing one element
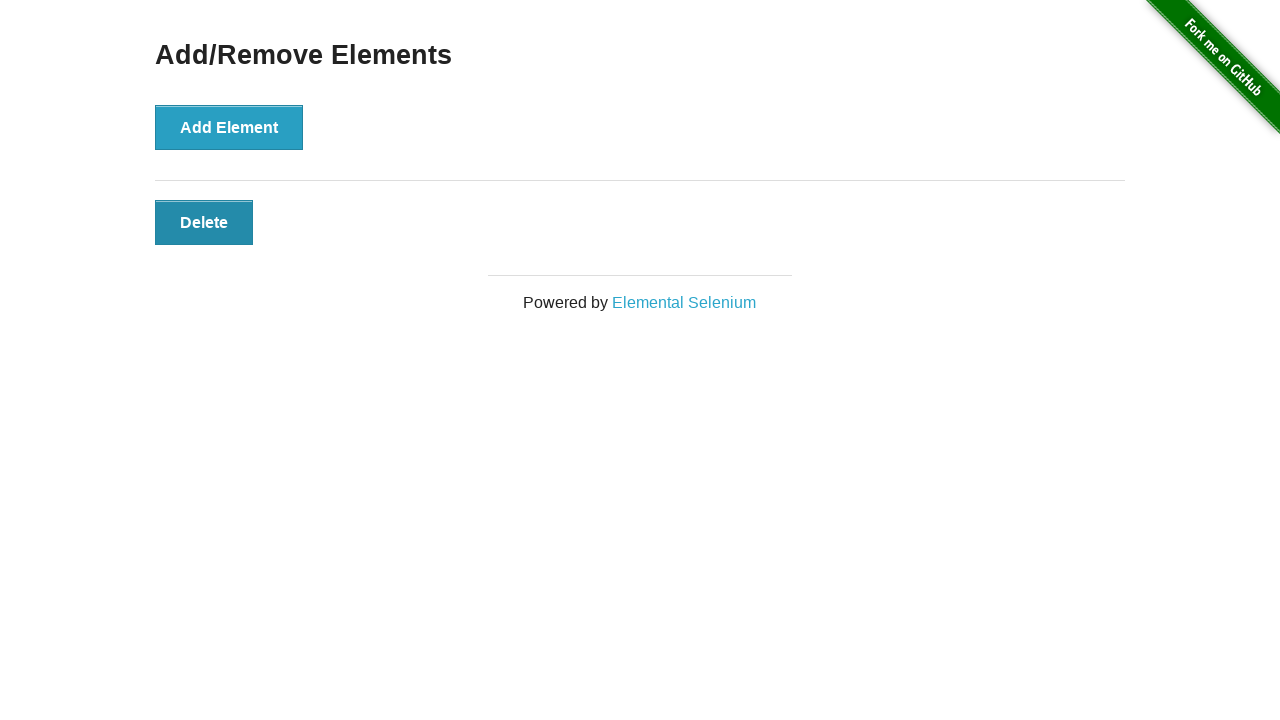

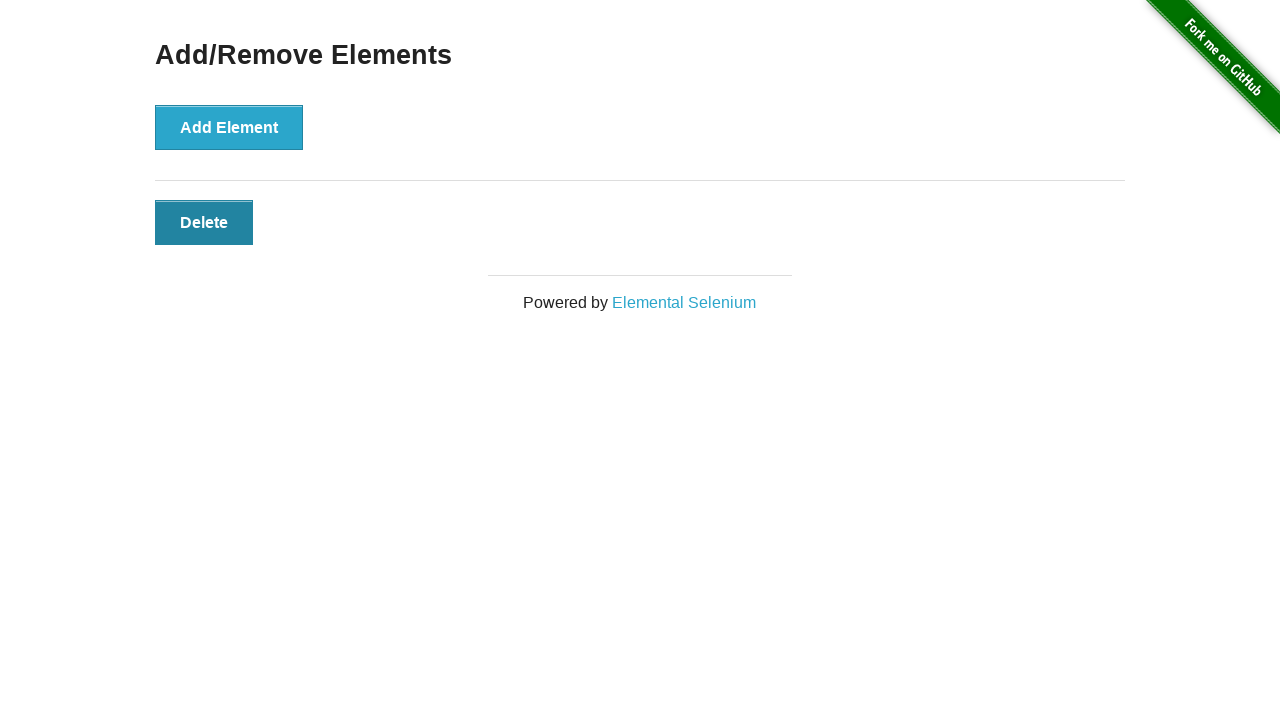